Tests the search functionality on python.org by searching for "pycon" and verifying results are displayed

Starting URL: http://www.python.org

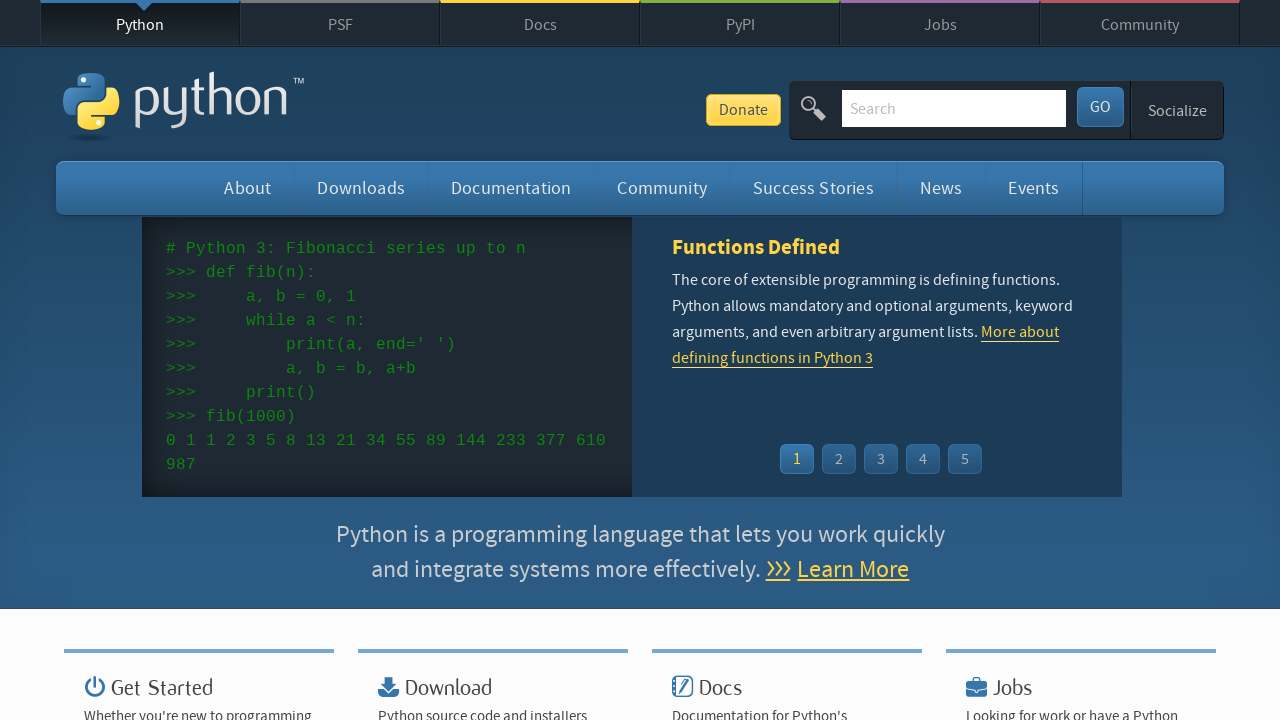

Filled search box with 'pycon' on input[name='q']
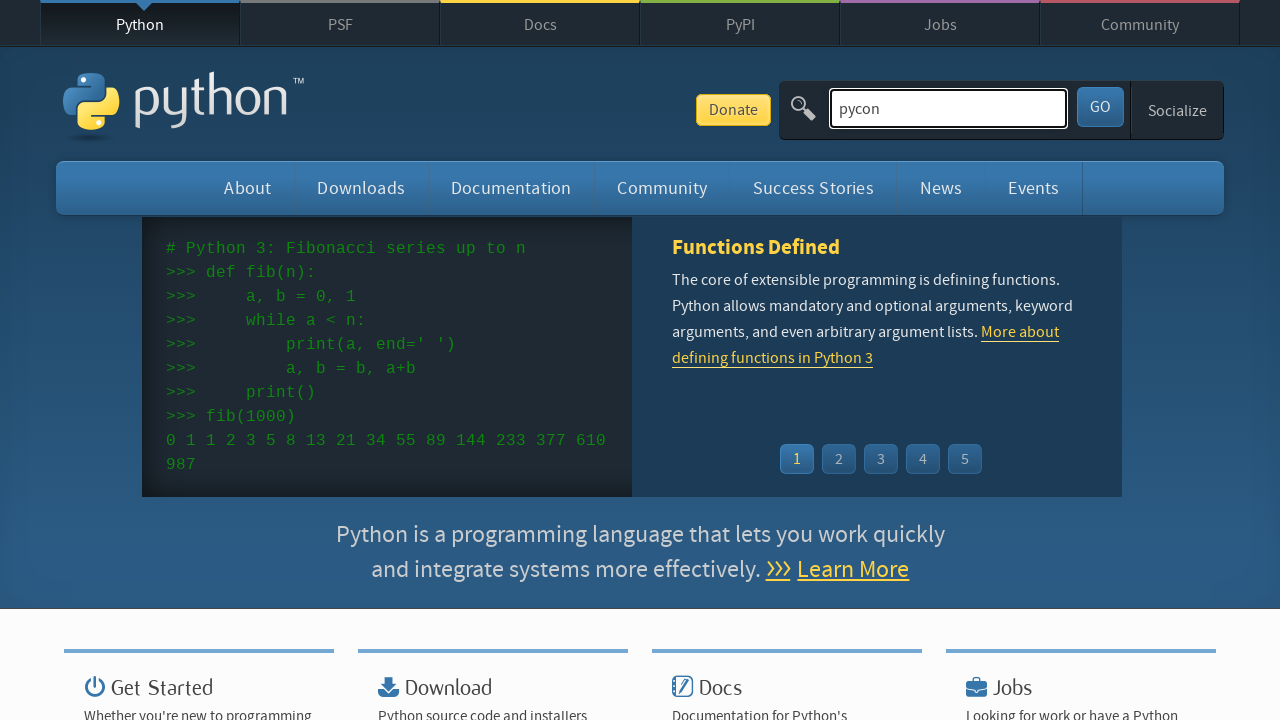

Pressed Enter to submit search on input[name='q']
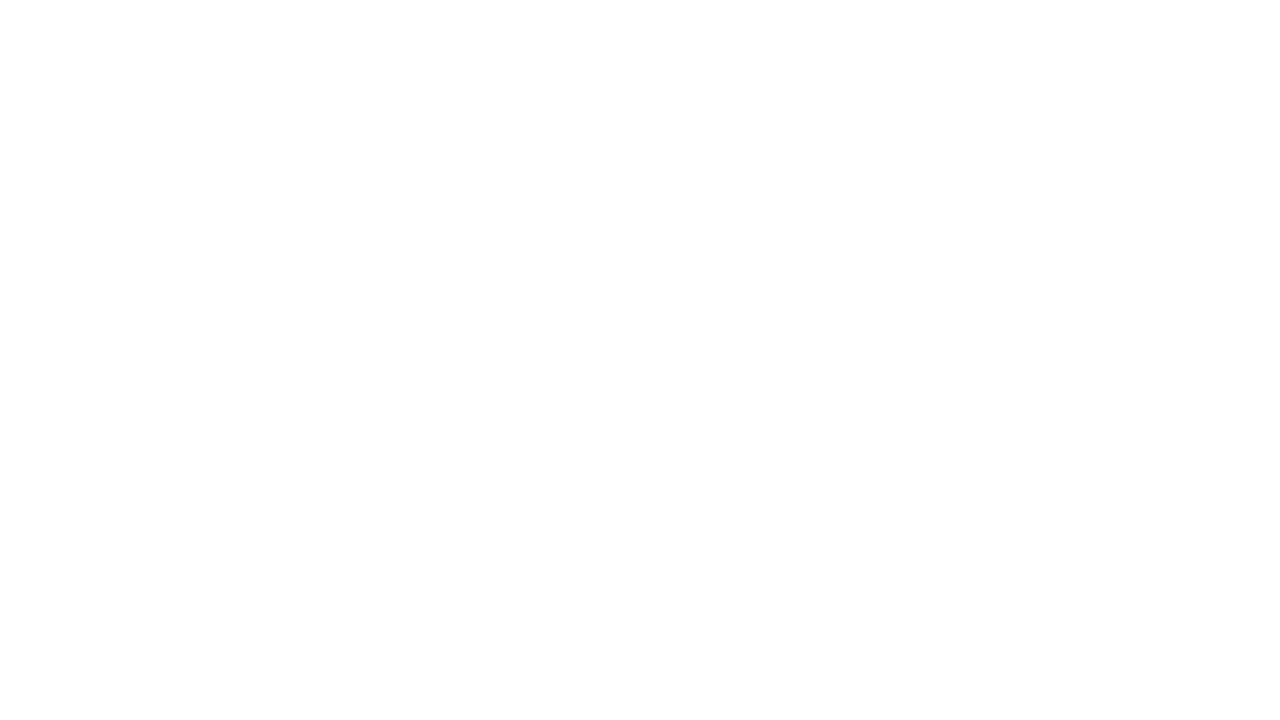

Waited for page body to load
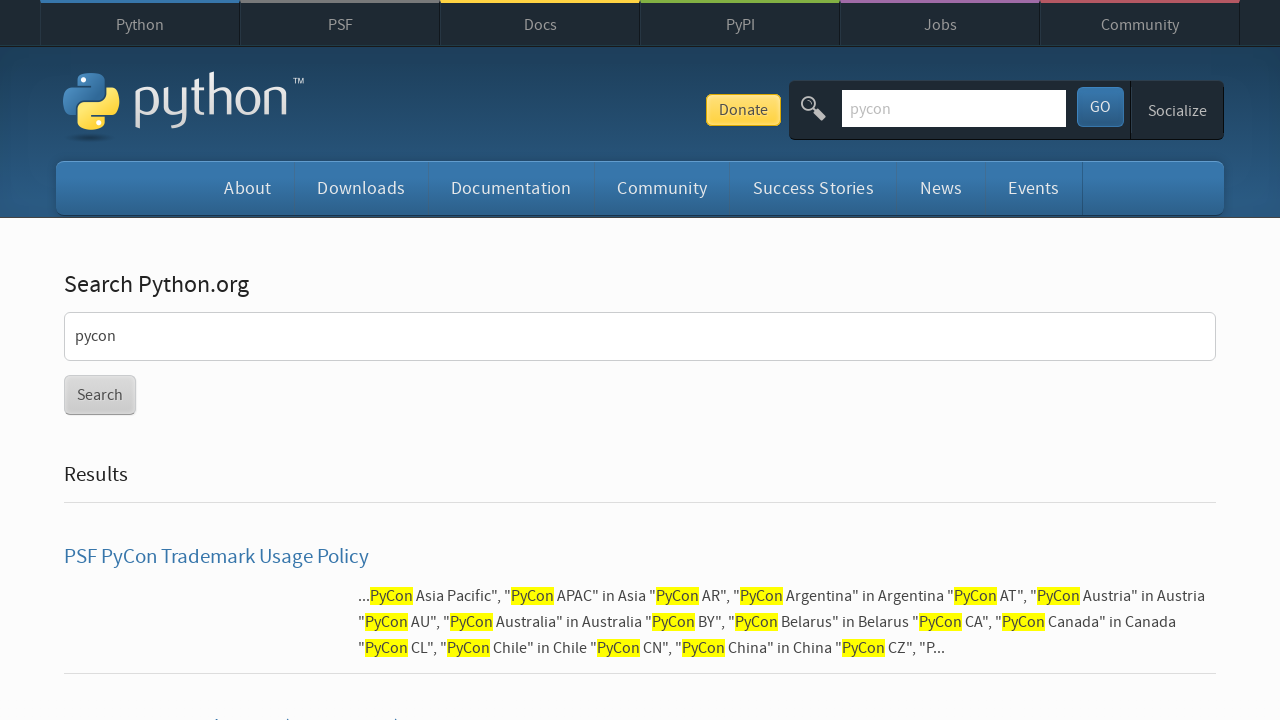

Verified search results are displayed (no 'No results found' message)
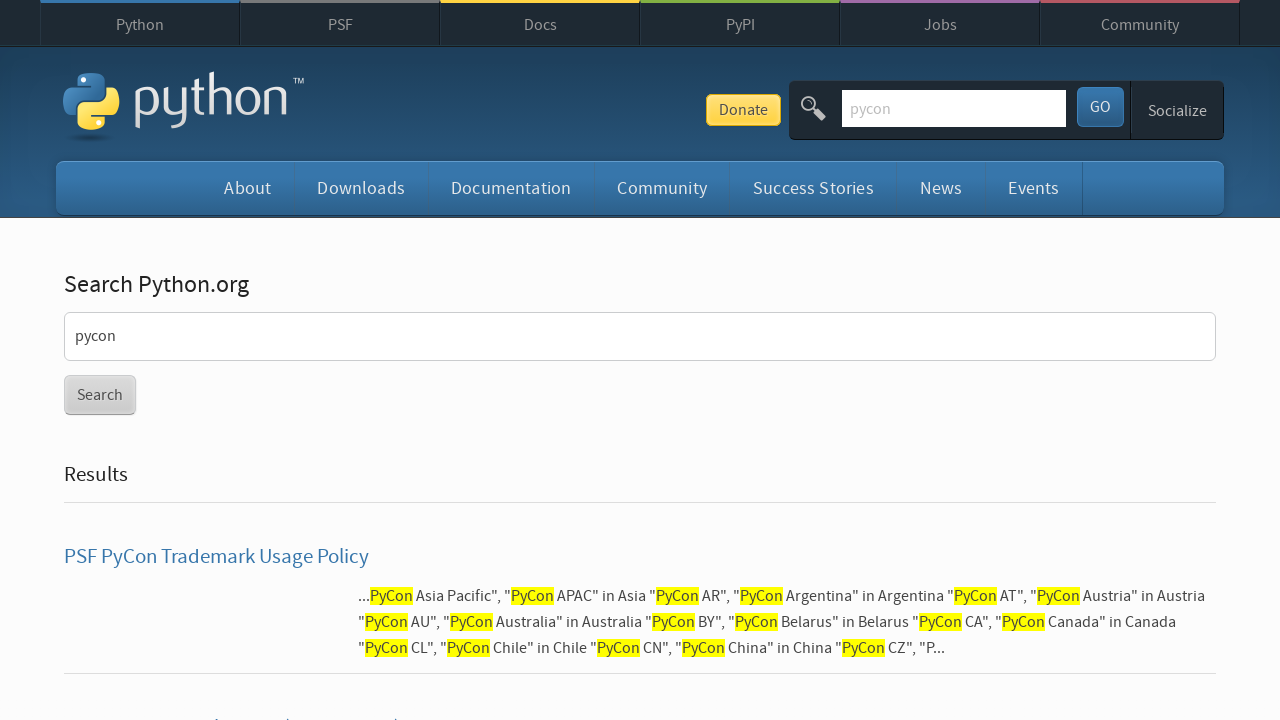

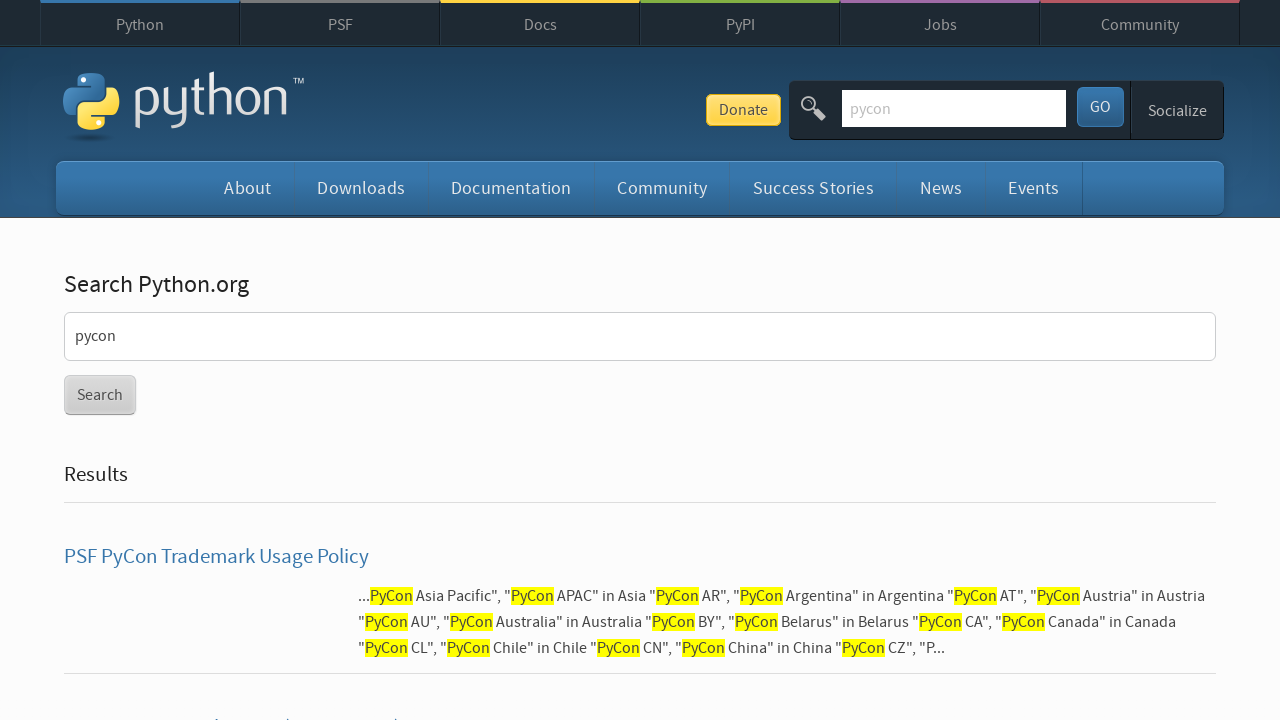